Tests registration functionality by filling in username and email fields, then clicking the Sign up button on the testing world website.

Starting URL: https://thetestingworld.com/testings/

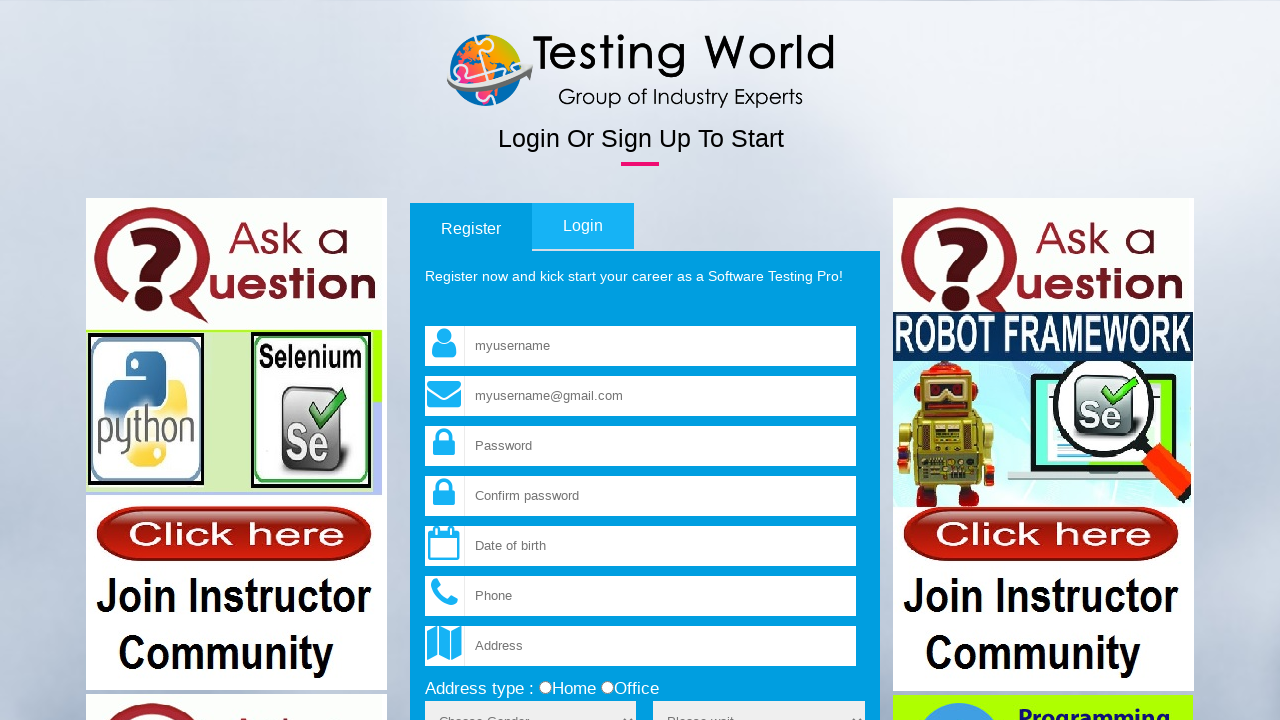

Filled username field with 'TestUser2024' on input[name='fld_username']
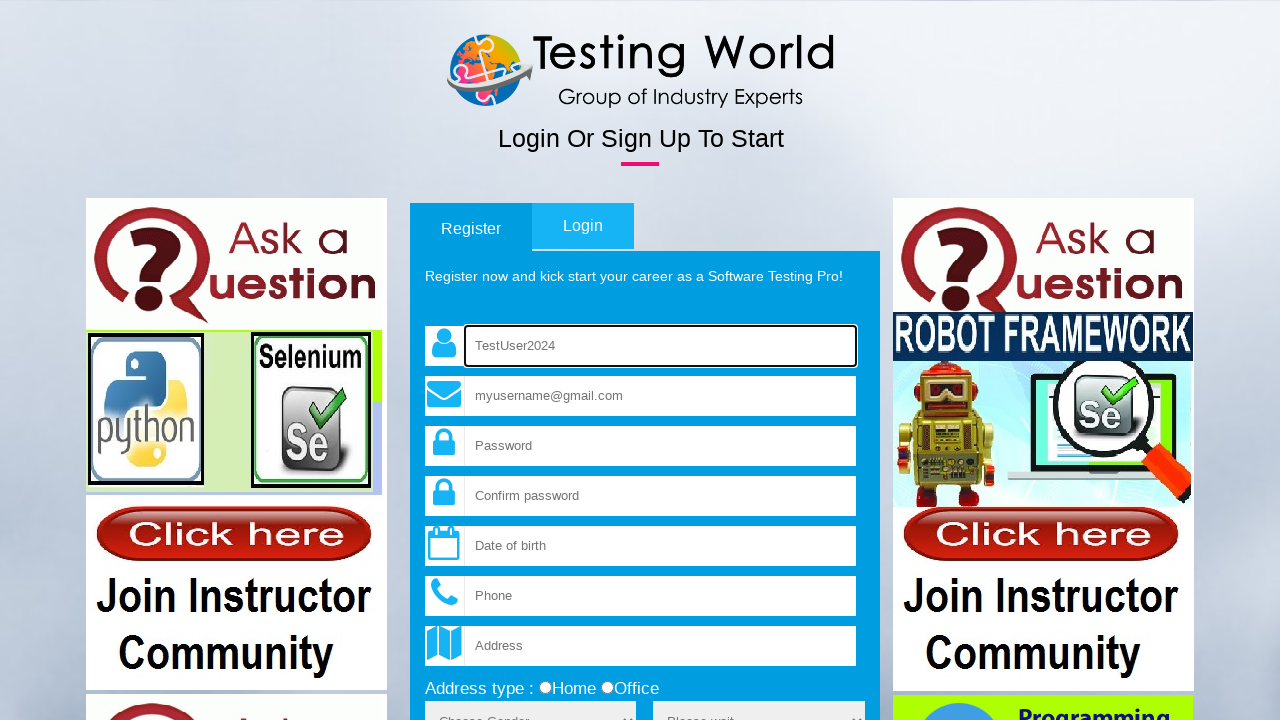

Filled email field with 'testuser2024@yahoo.com' on input[name='fld_email']
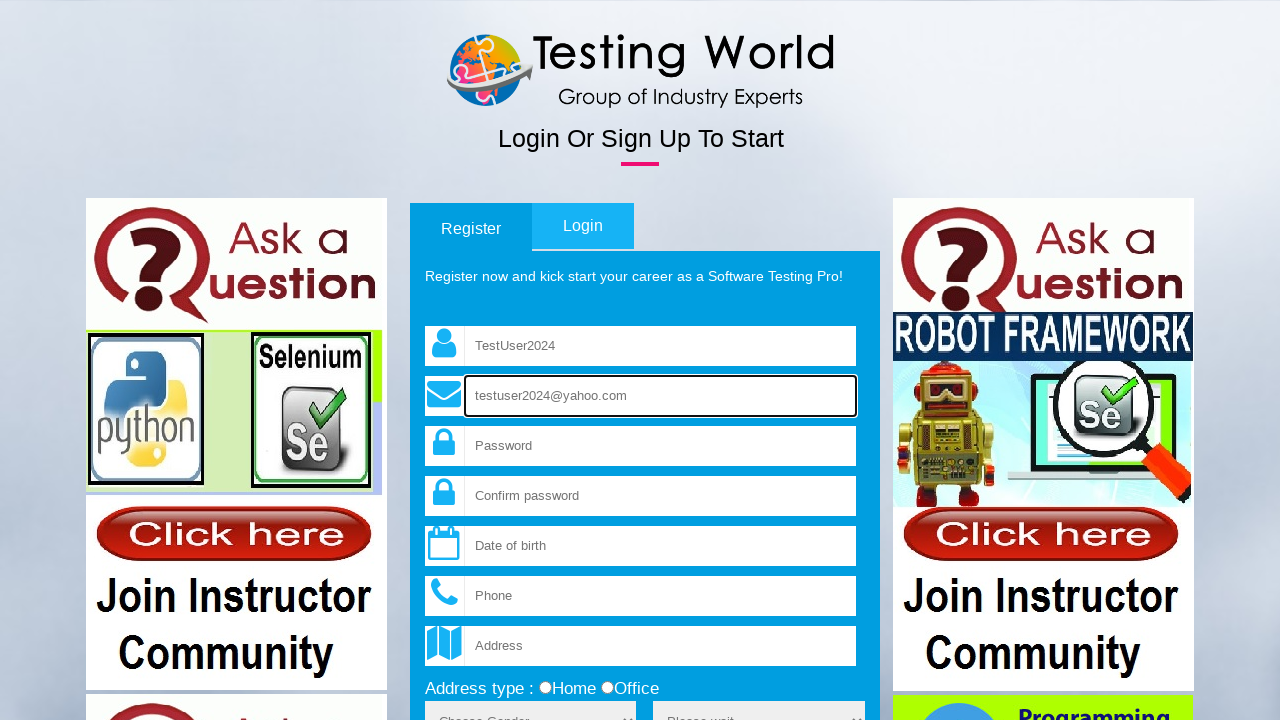

Clicked Sign up button to submit registration form at (831, 361) on input[value='Sign up']
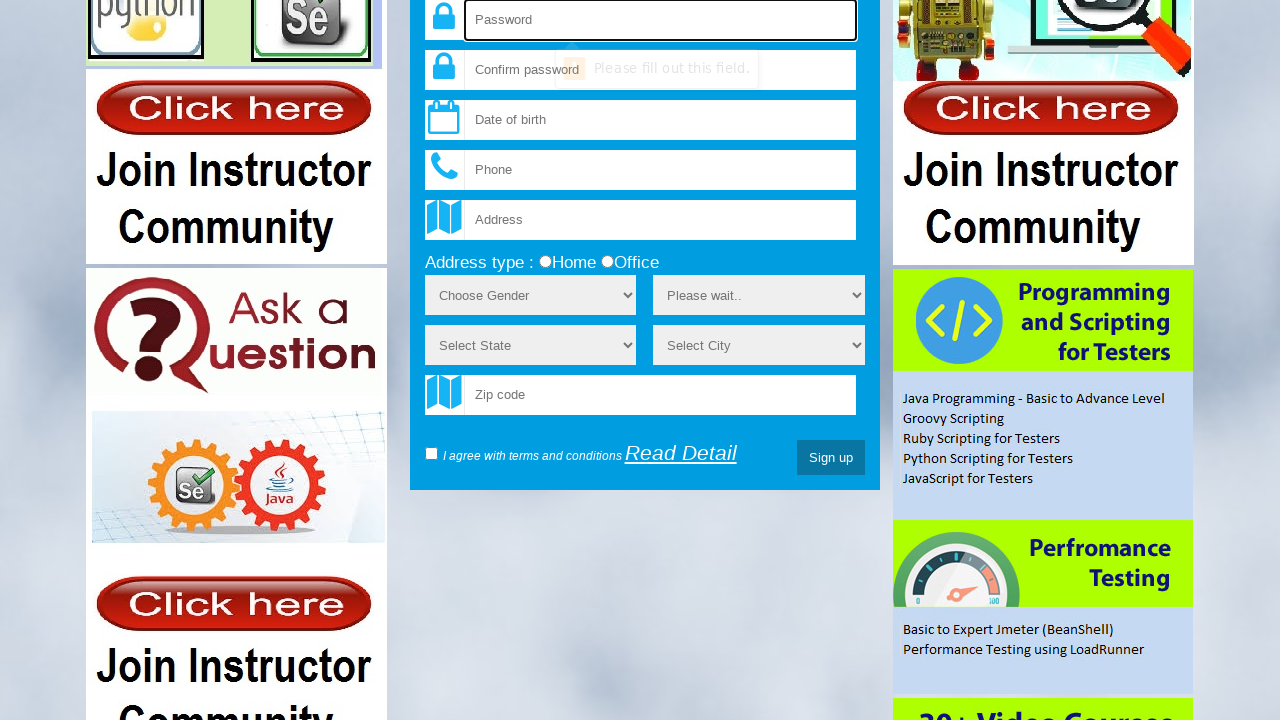

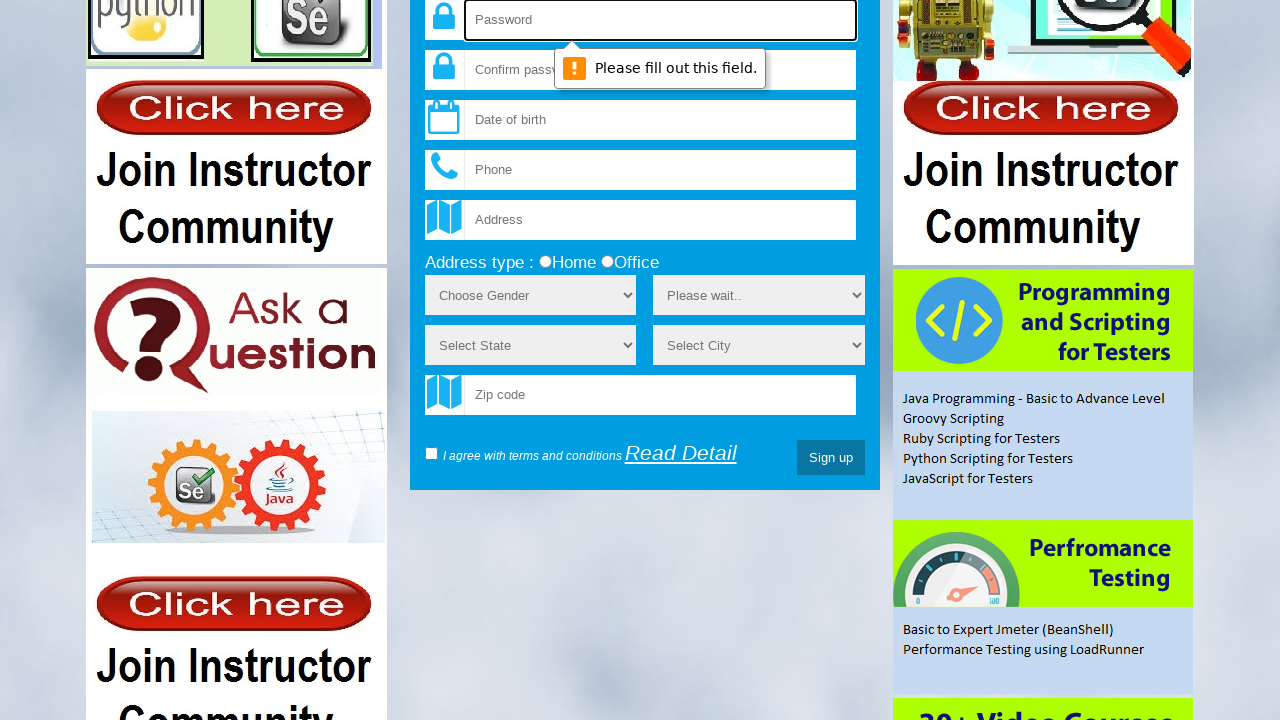